Tests a math form by reading a value from the page, calculating log(abs(12*sin(x))), filling in the answer, checking required checkboxes, and submitting the form.

Starting URL: http://suninjuly.github.io/math.html

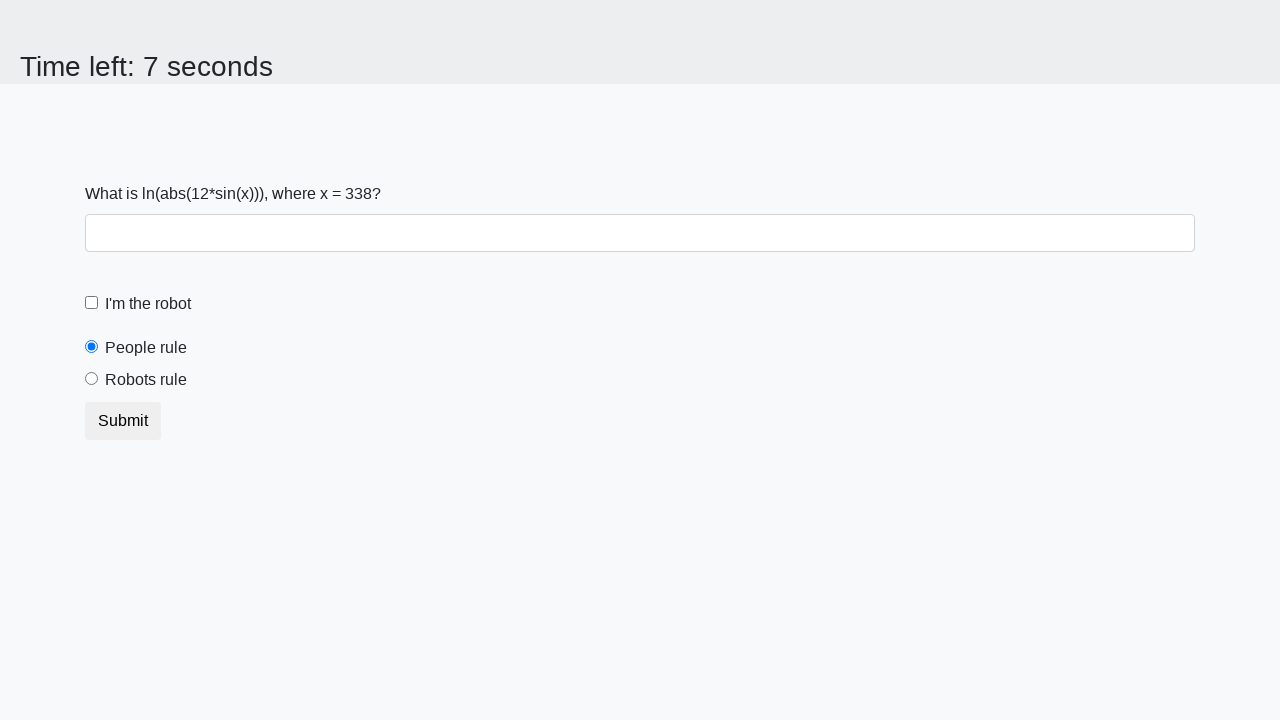

Located the x value element on the page
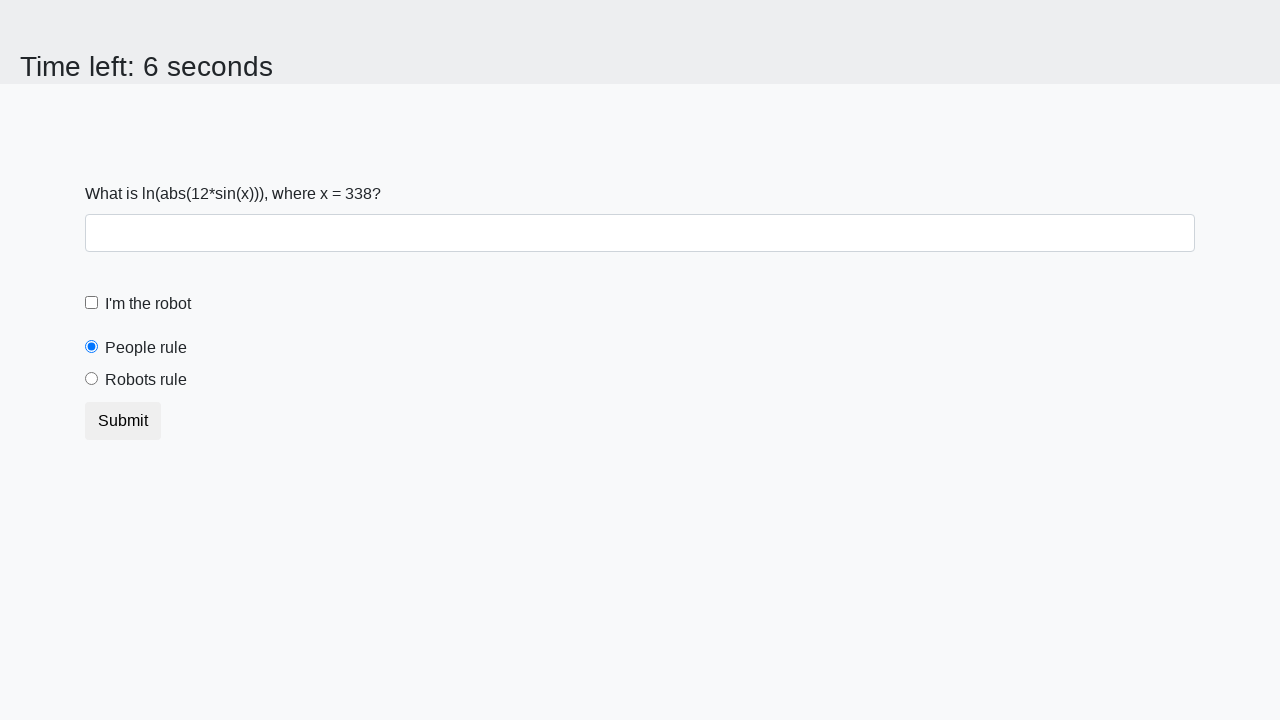

Retrieved x value from the page: 338
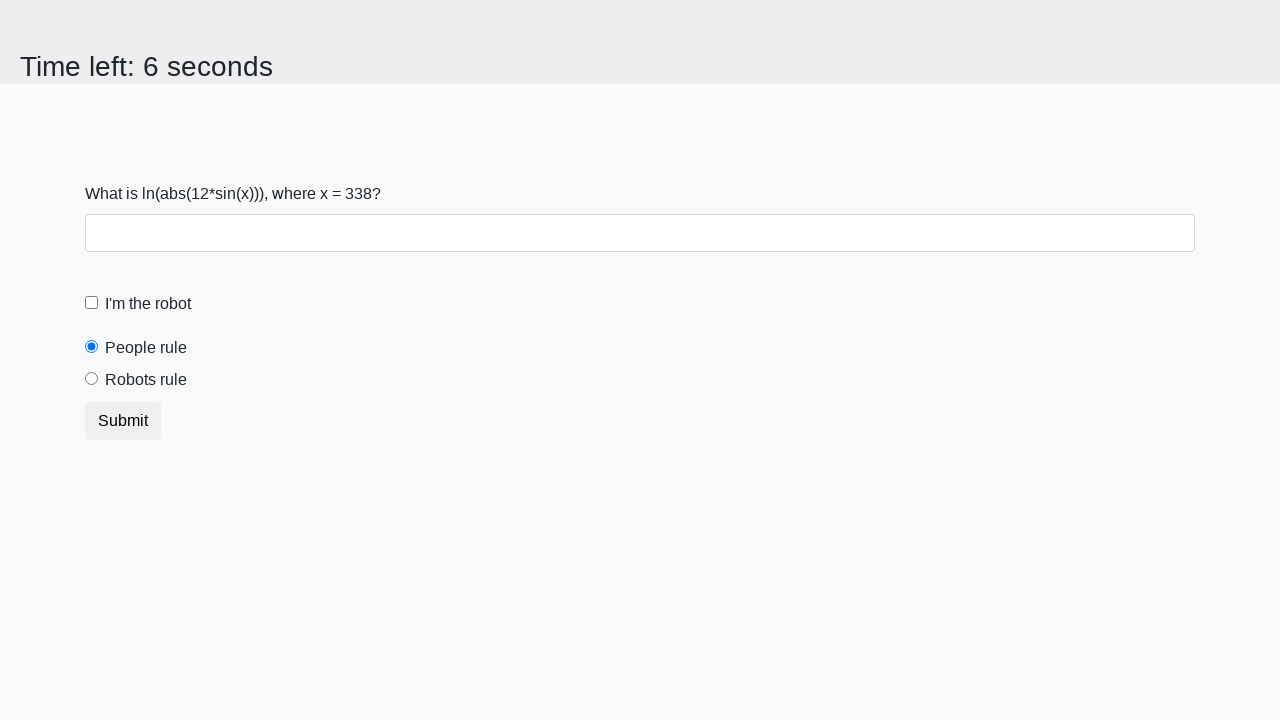

Calculated log(abs(12*sin(338))) = 2.4455306892792072
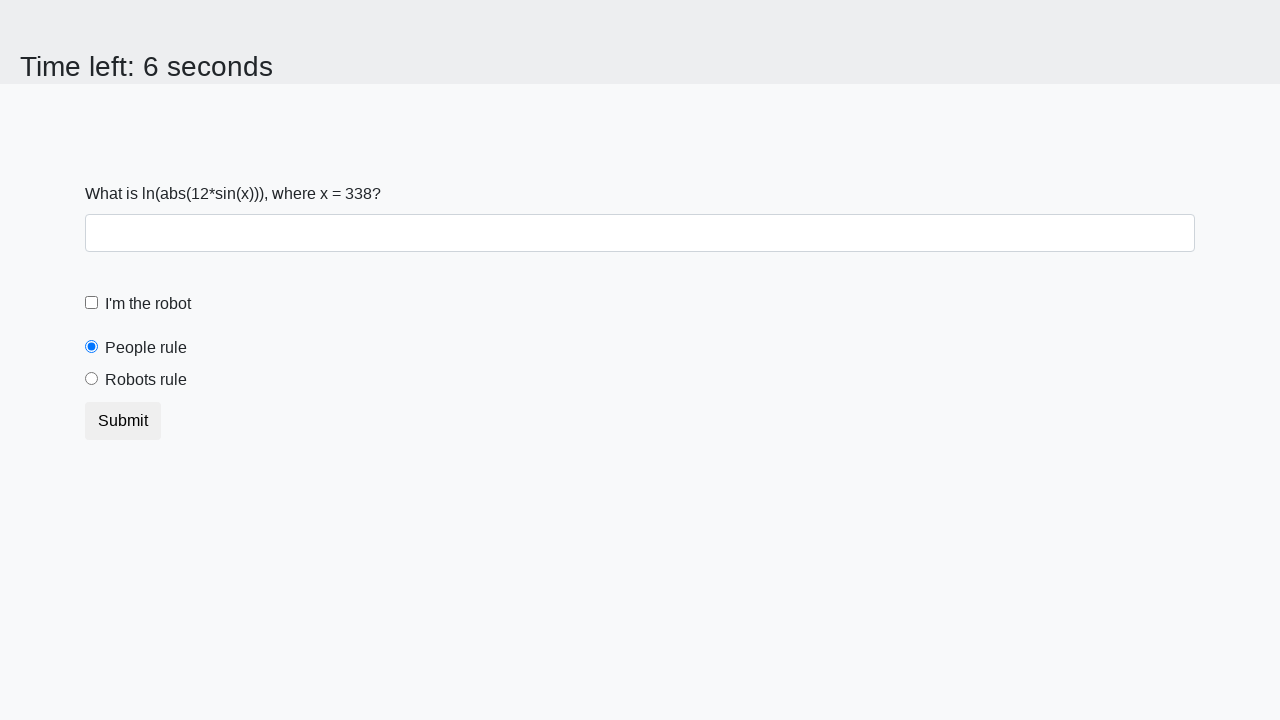

Filled answer field with calculated value: 2.4455306892792072 on #answer
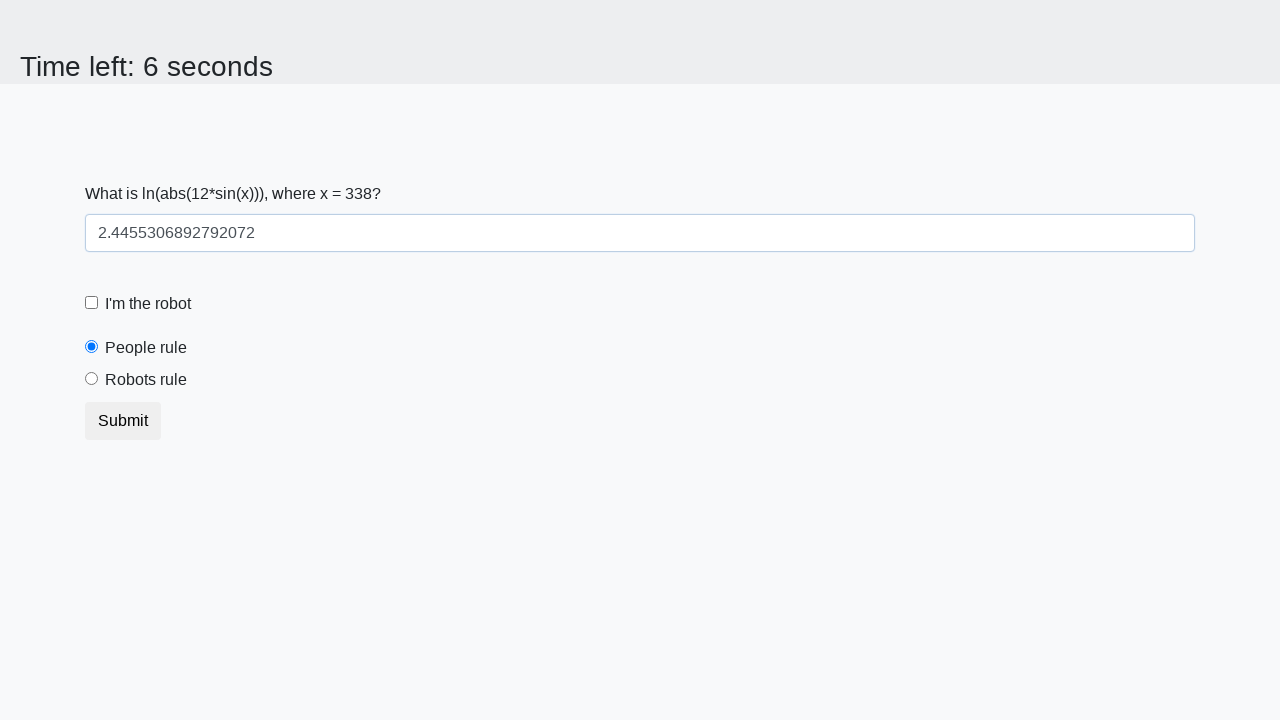

Checked the robot checkbox at (92, 303) on #robotCheckbox
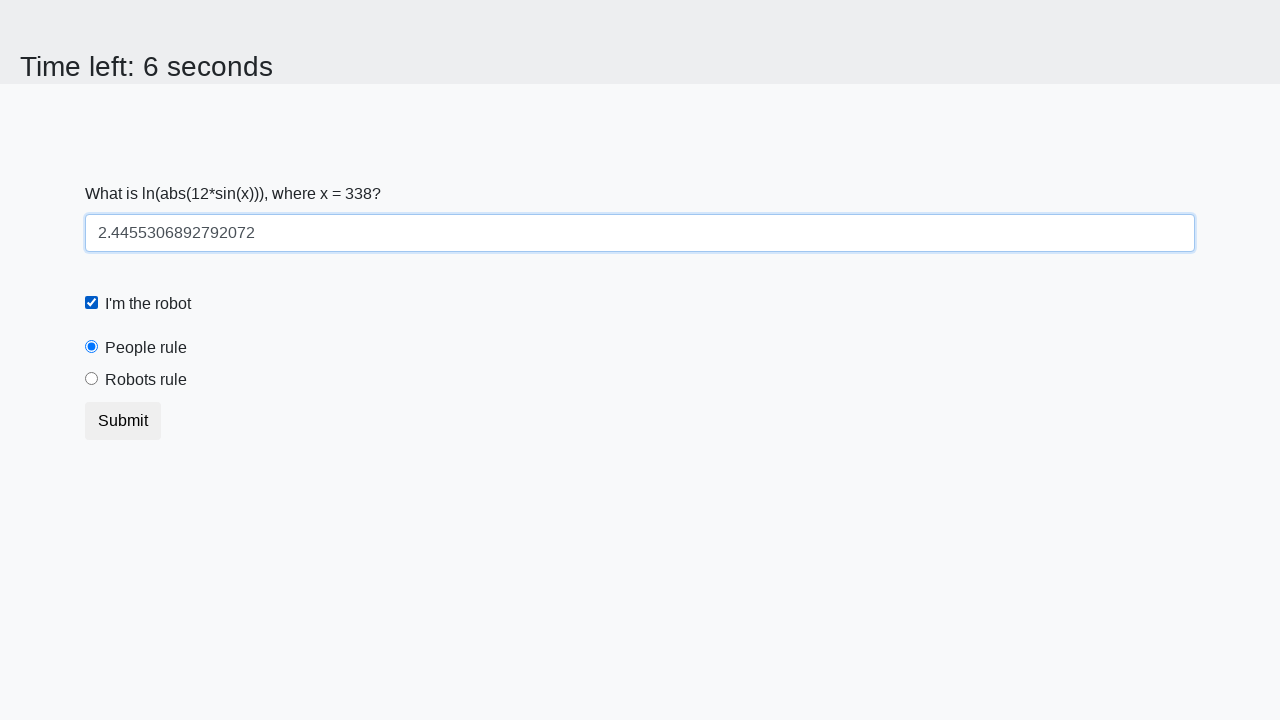

Checked the robots rule checkbox at (92, 379) on #robotsRule
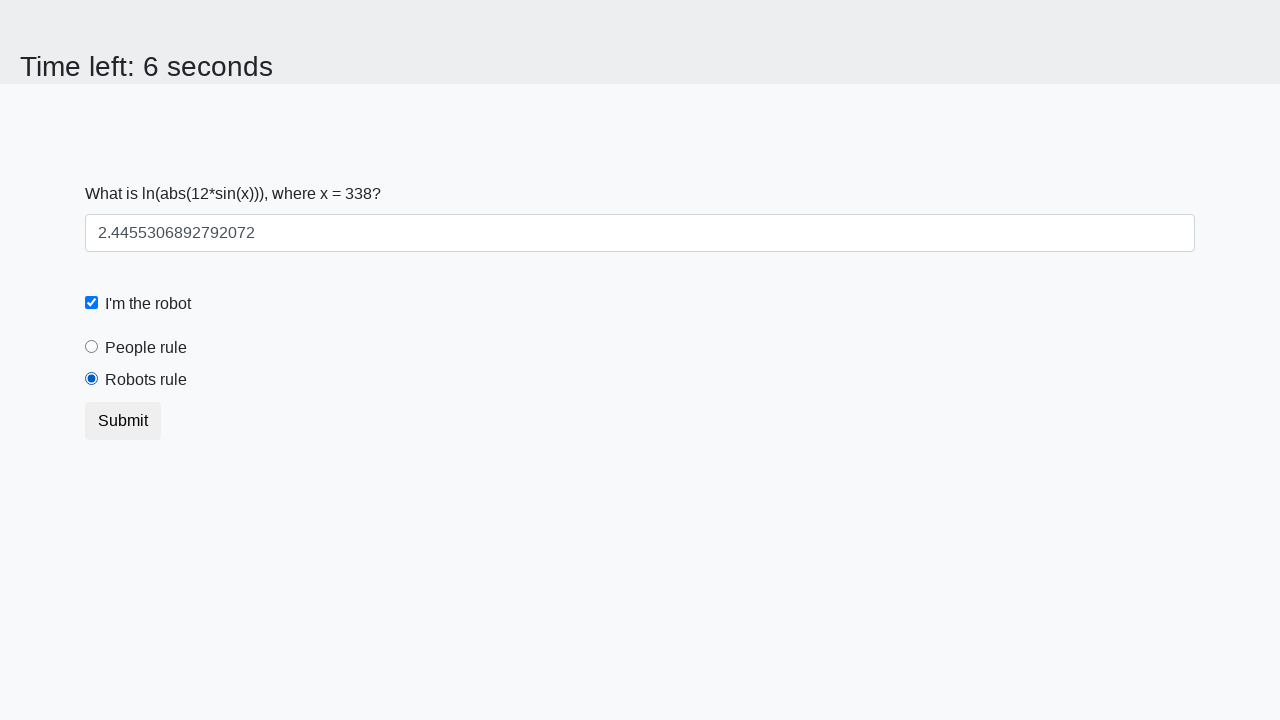

Submitted the math form at (123, 421) on button.btn
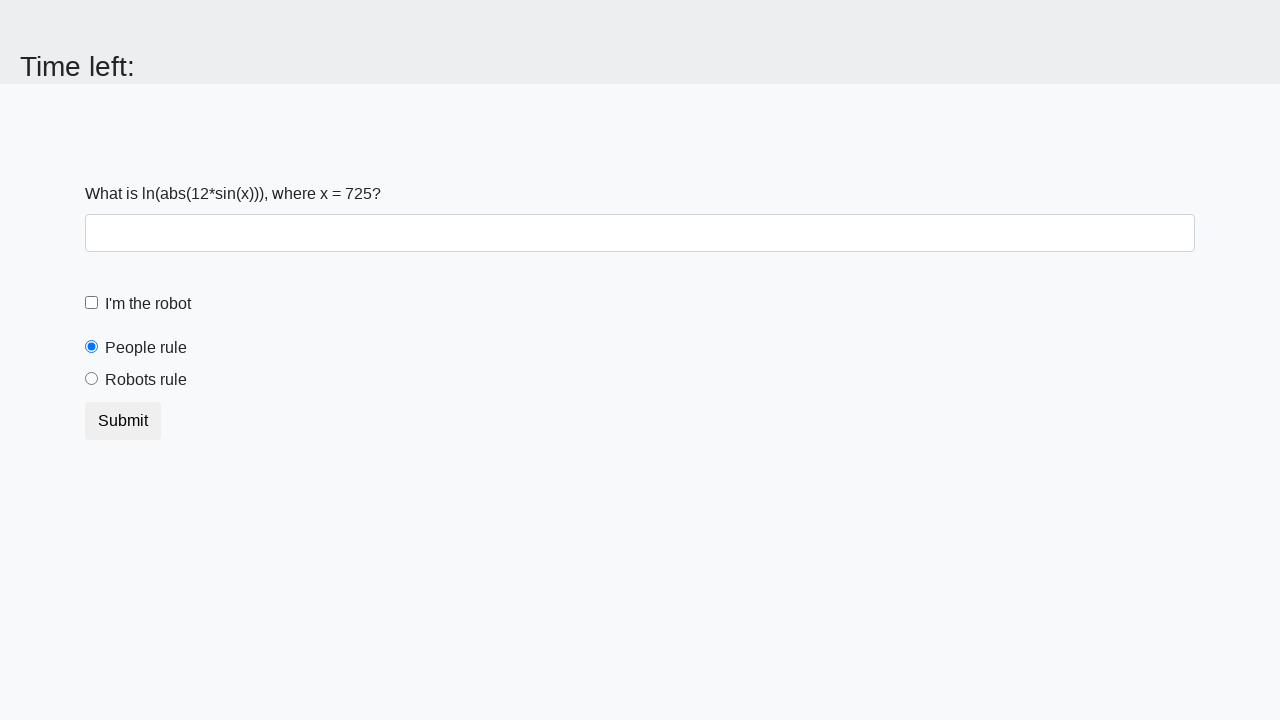

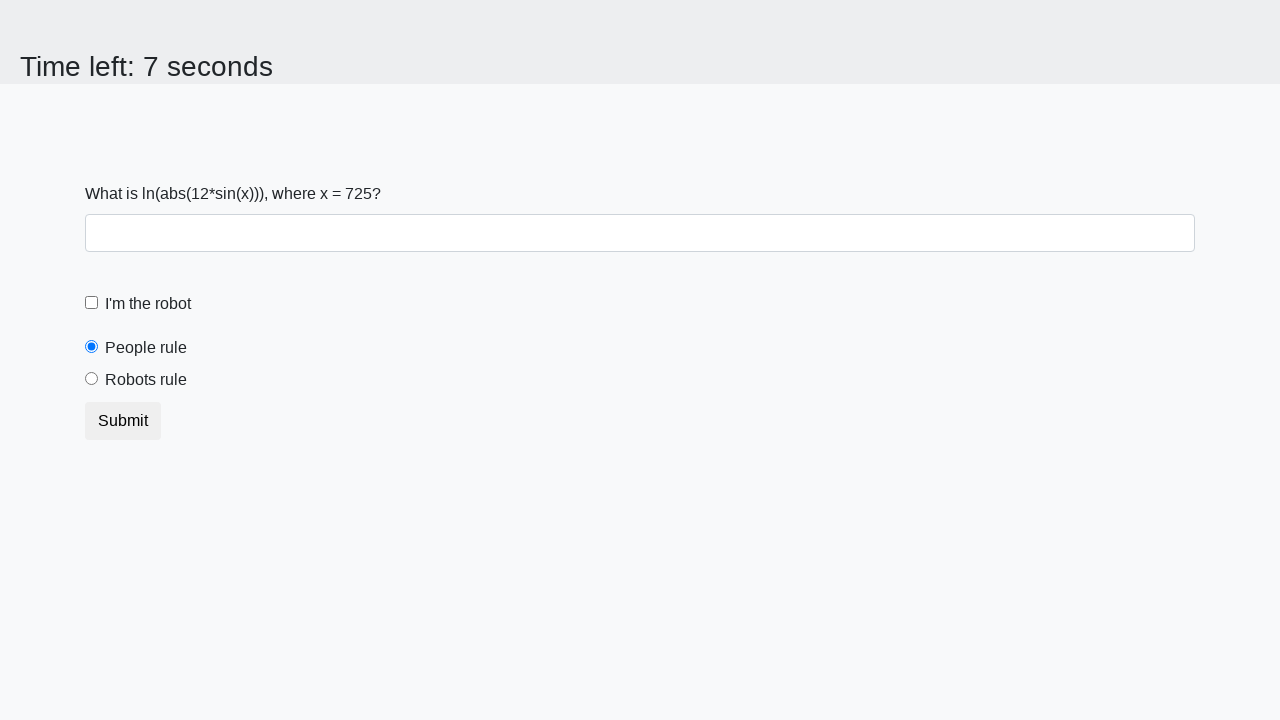